Tests new window/tab functionality by clicking a link that opens a new tab, verifying the new tab content, closing it, and returning to the original window

Starting URL: http://the-internet.herokuapp.com/windows

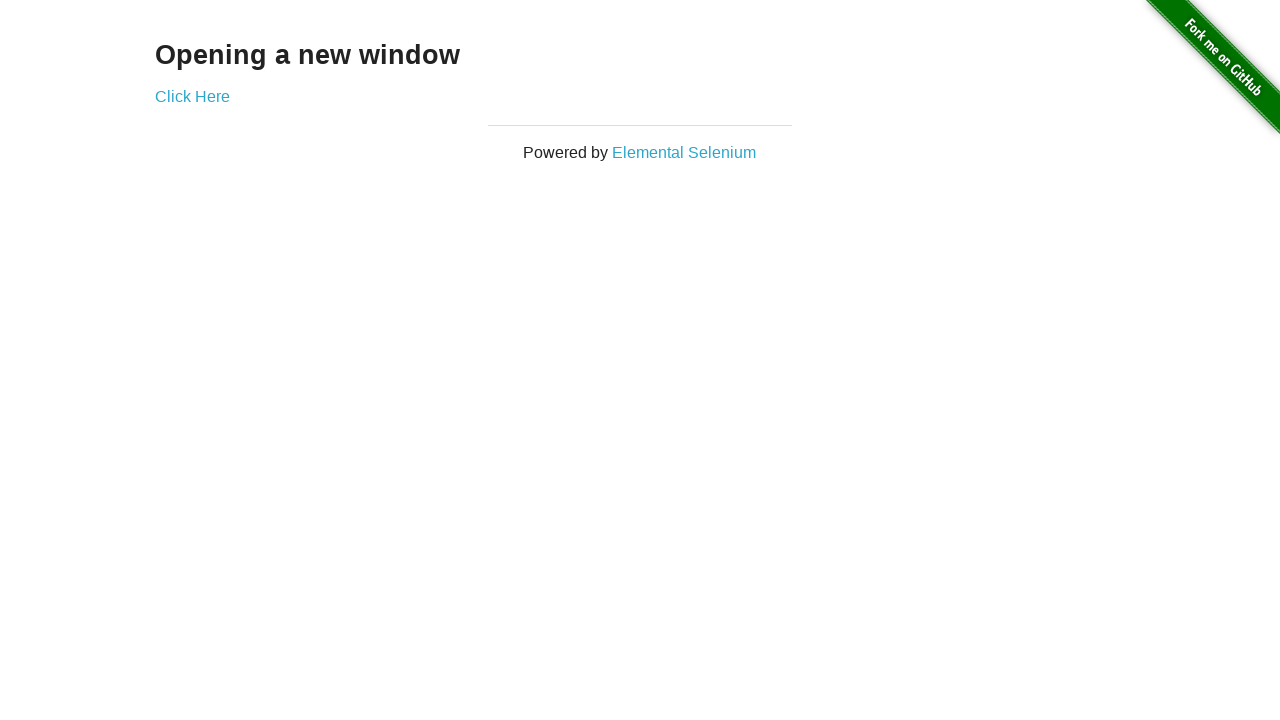

Clicked 'Click Here' link to open new tab at (192, 96) on text=Click Here
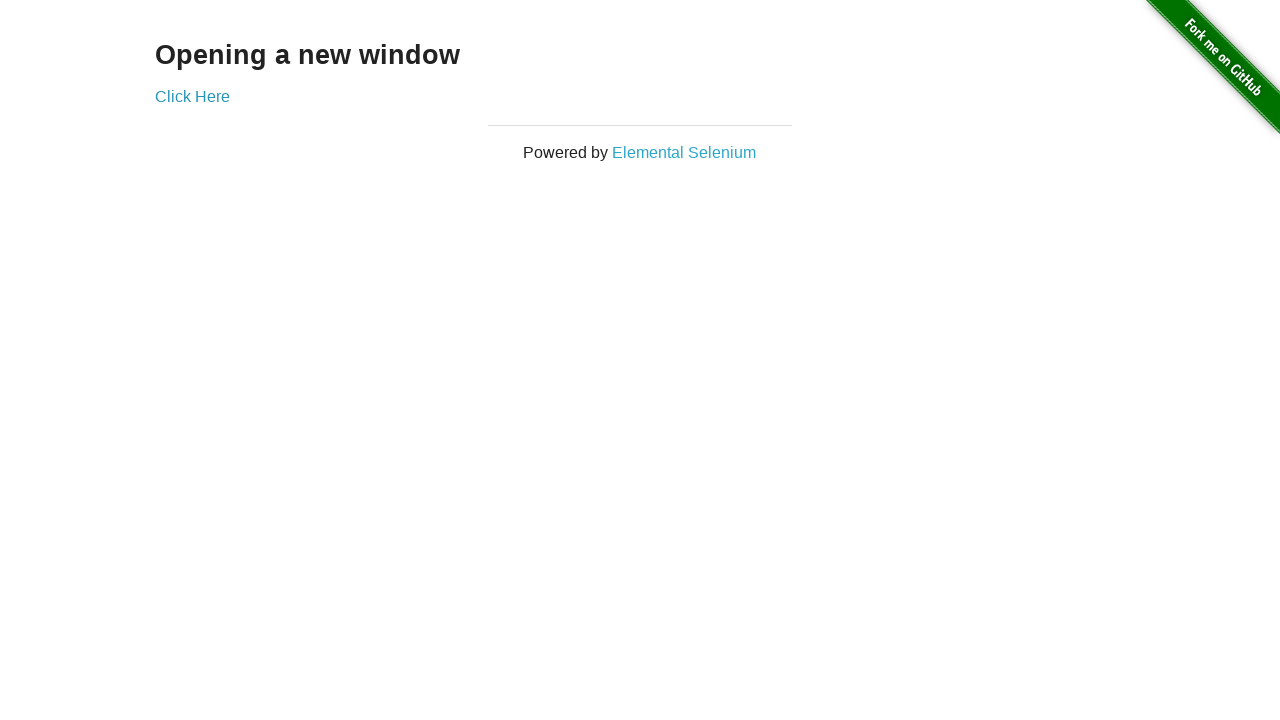

Captured new page/tab reference
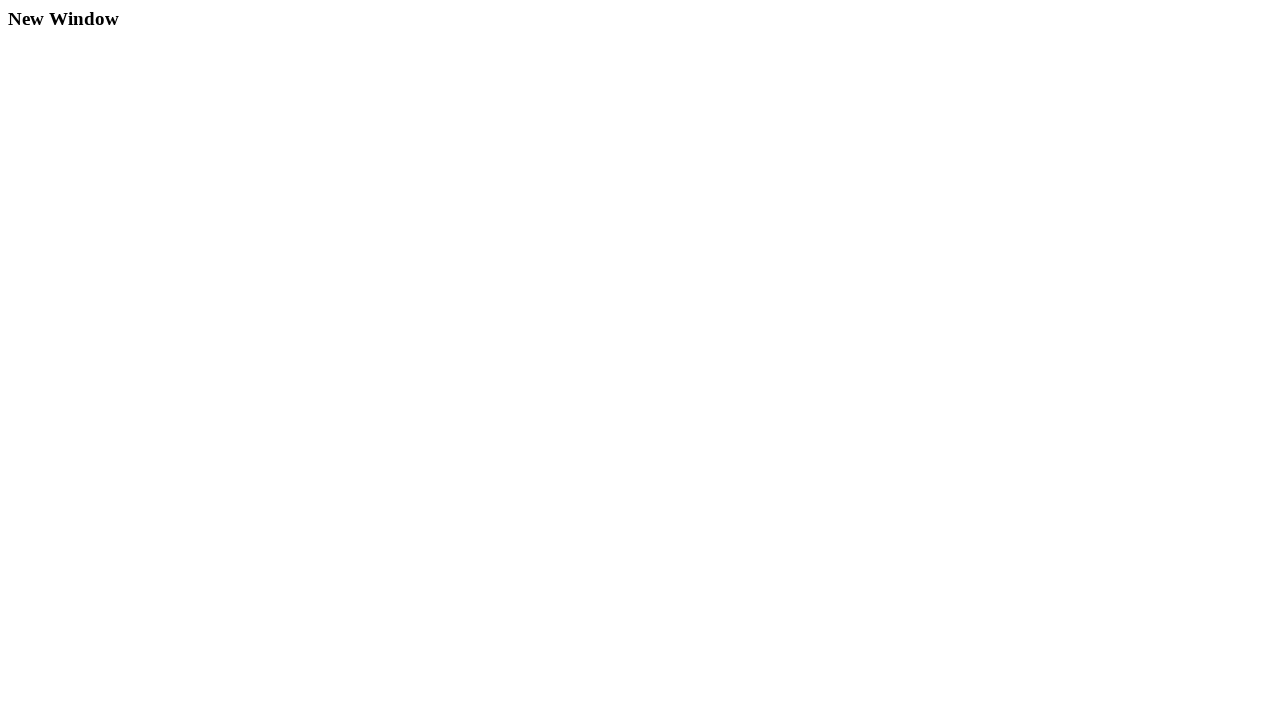

New page finished loading
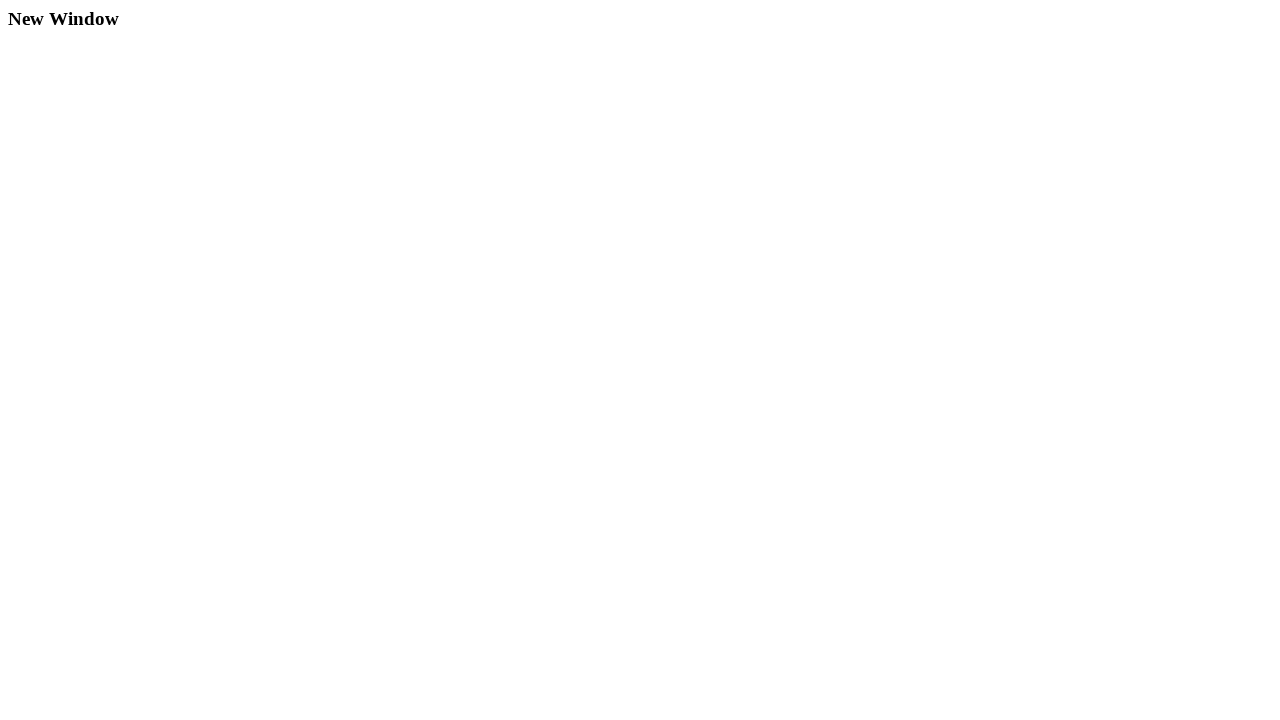

Verified new tab contains heading 'New Window'
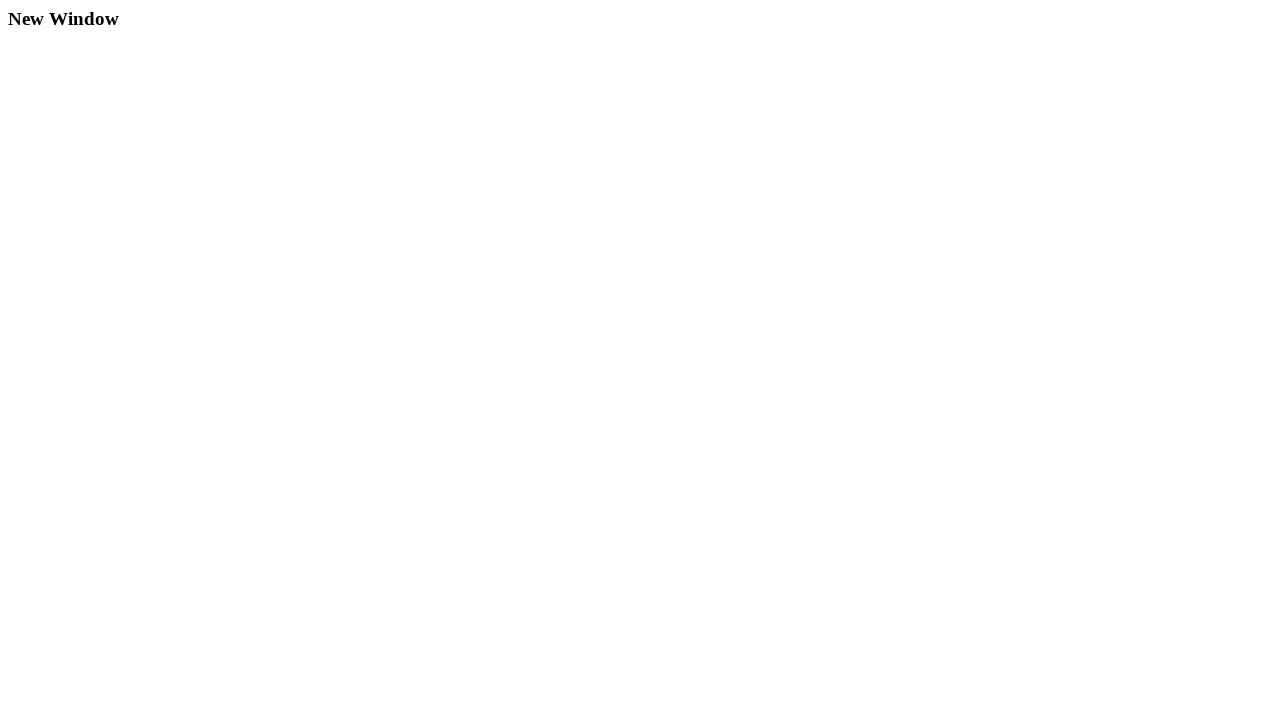

Closed new tab
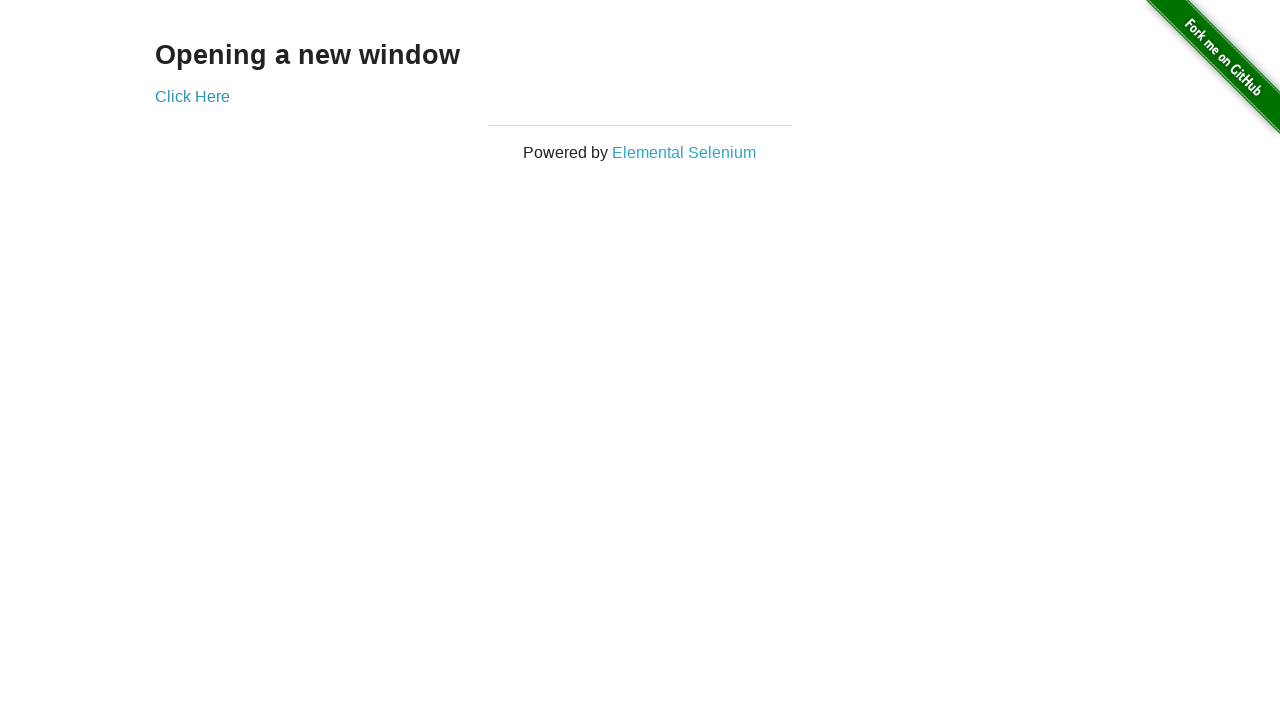

Verified original page is active and 'Click Here' link is still visible
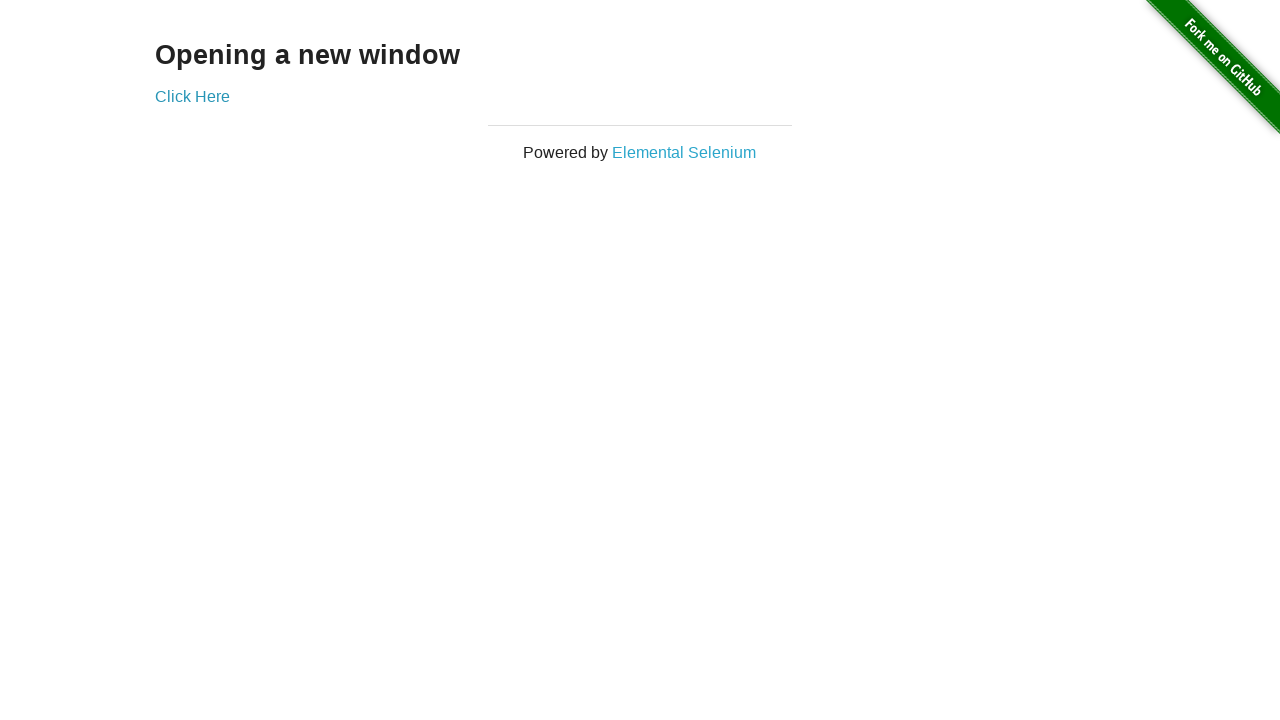

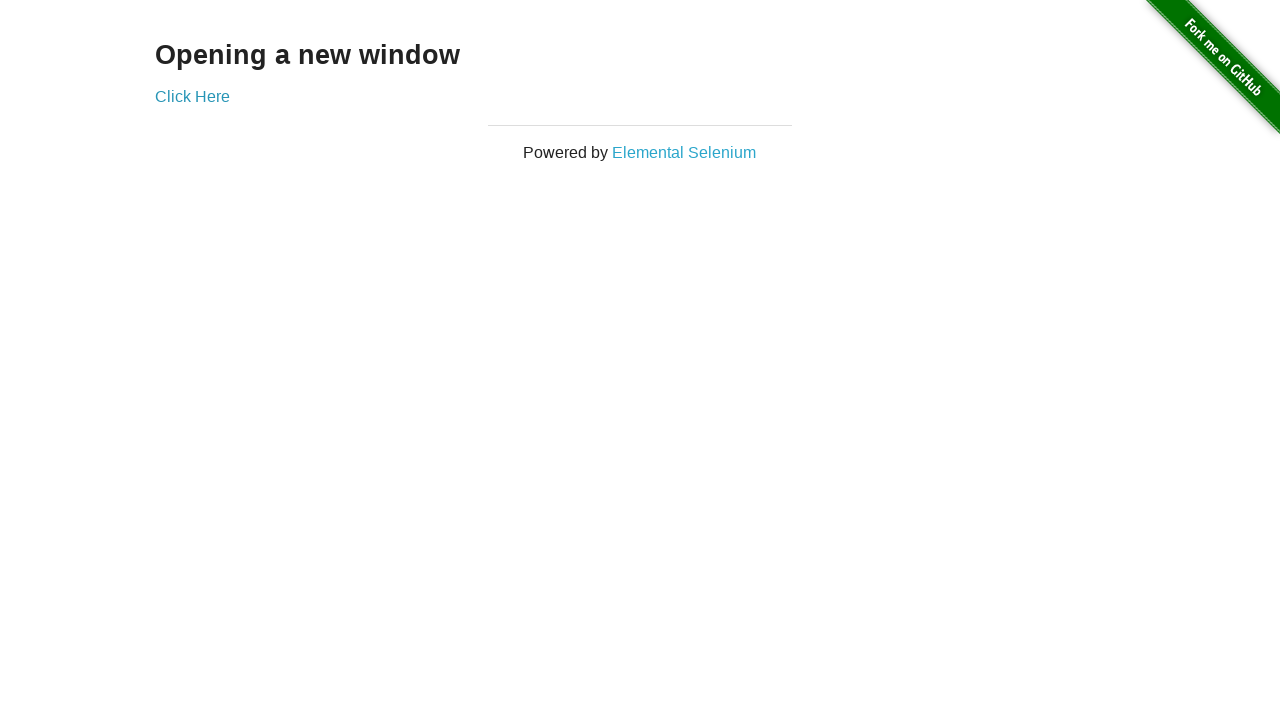